Navigates to a practice automation page and interacts with a table to count rows and columns

Starting URL: https://rahulshettyacademy.com/AutomationPractice/

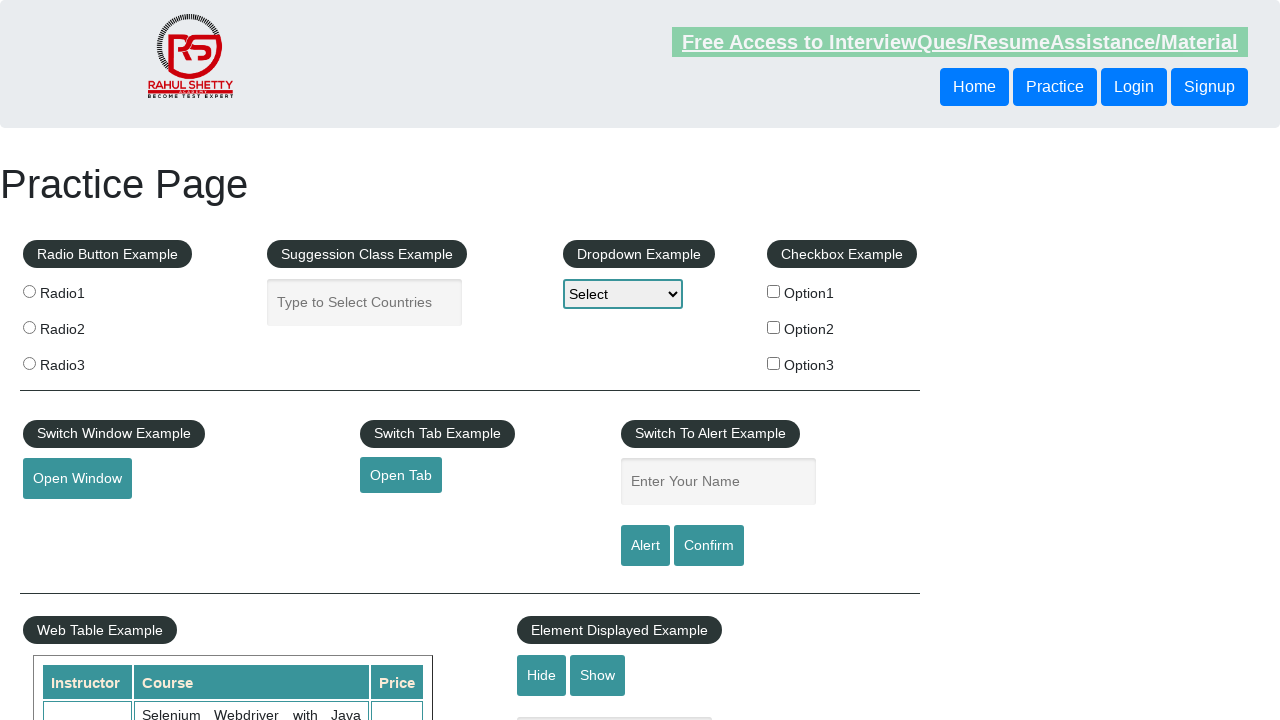

Waited for table#product to be present
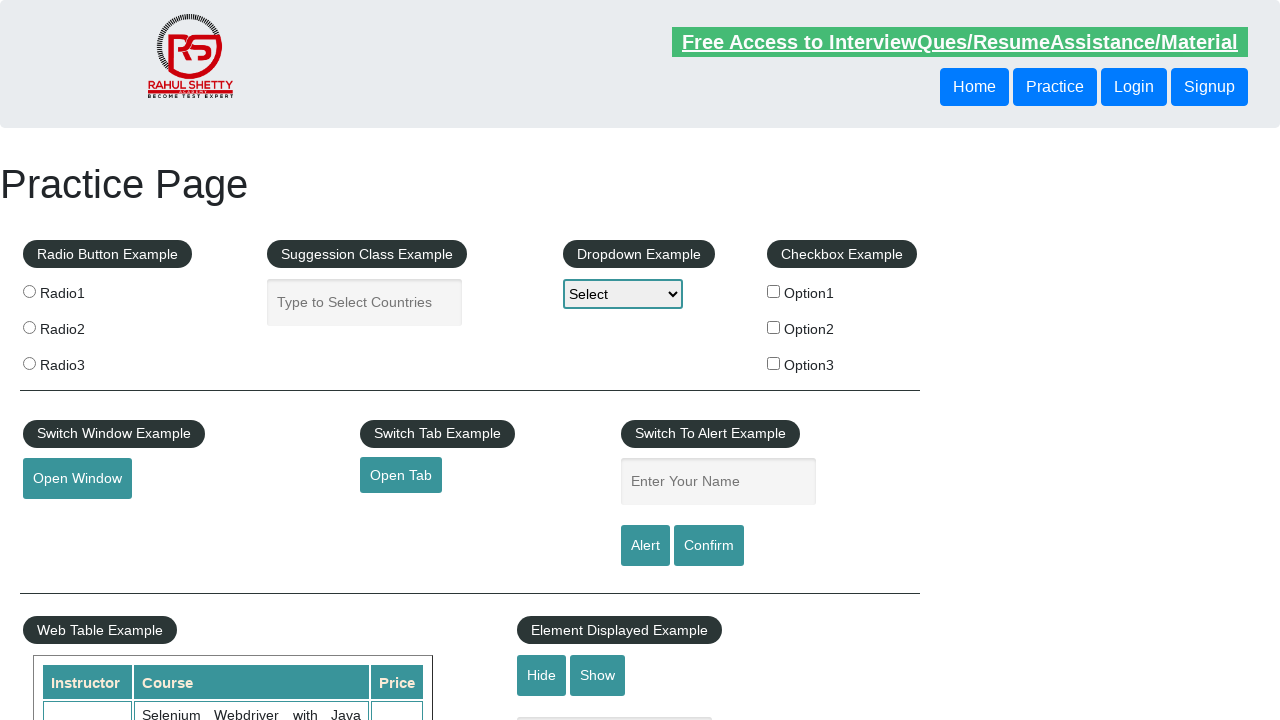

Located table#product tbody element
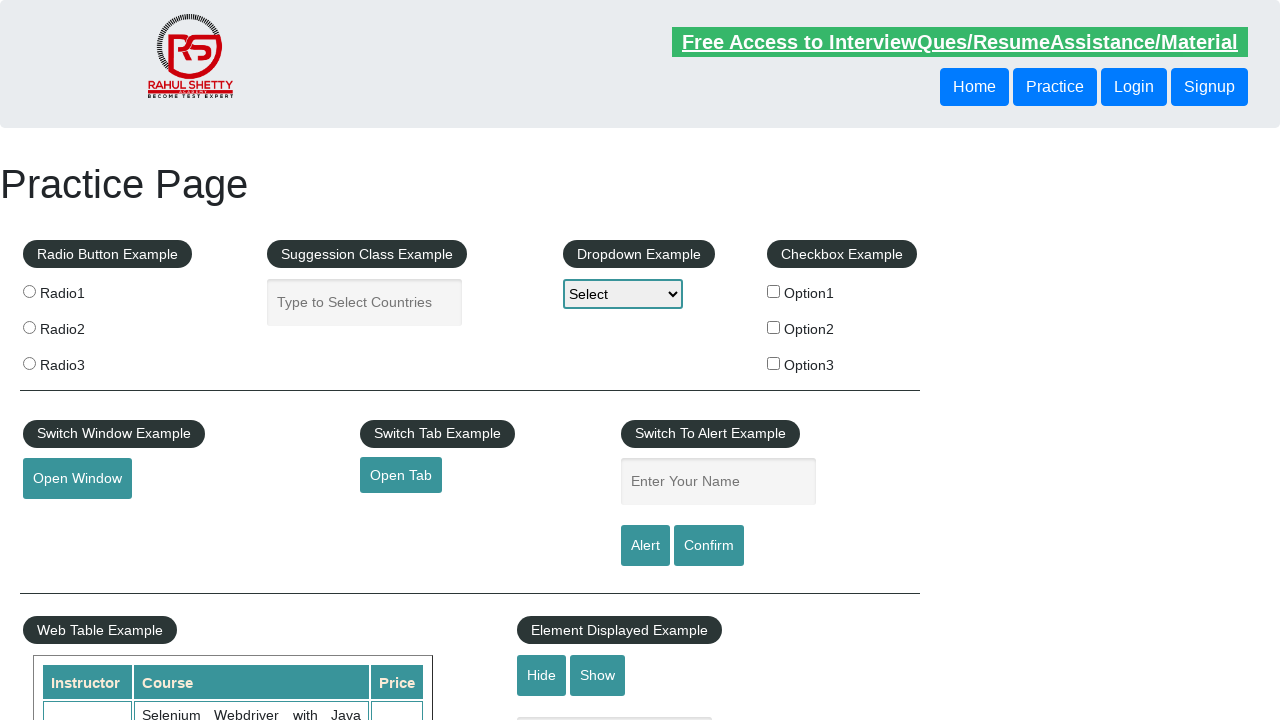

Counted rows in table: 21 rows found
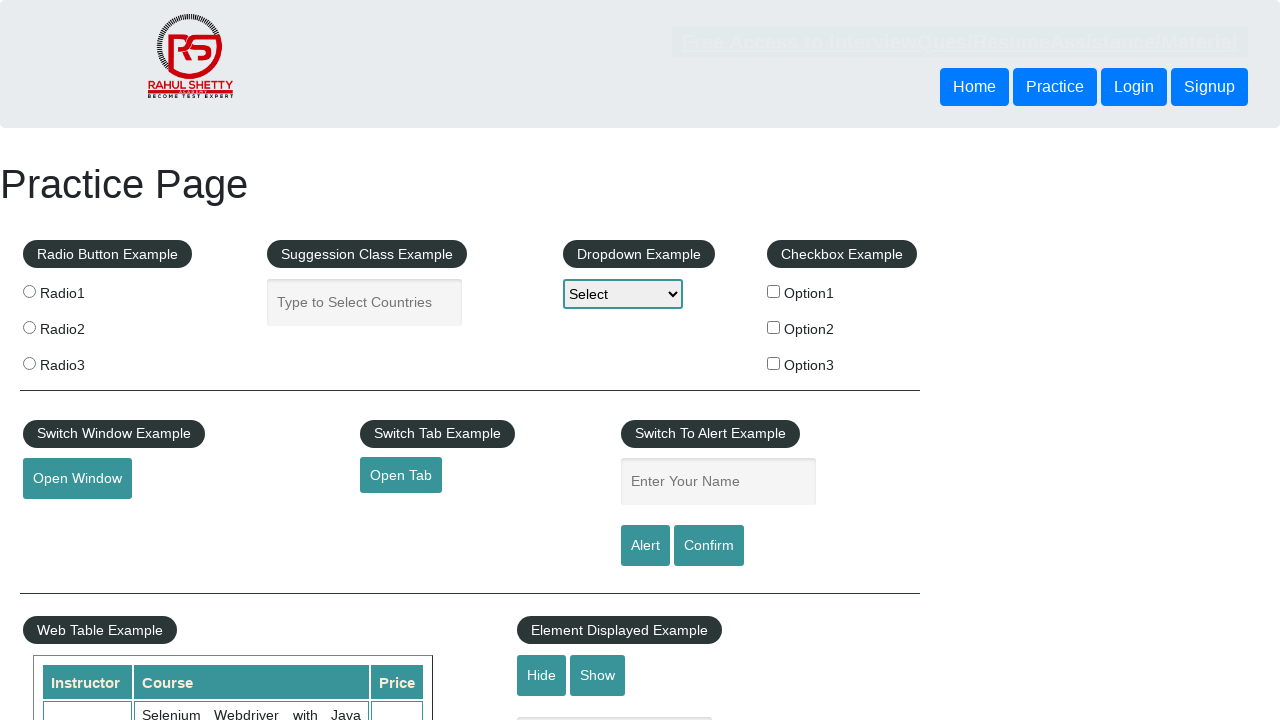

Counted columns in second row: 7 columns found
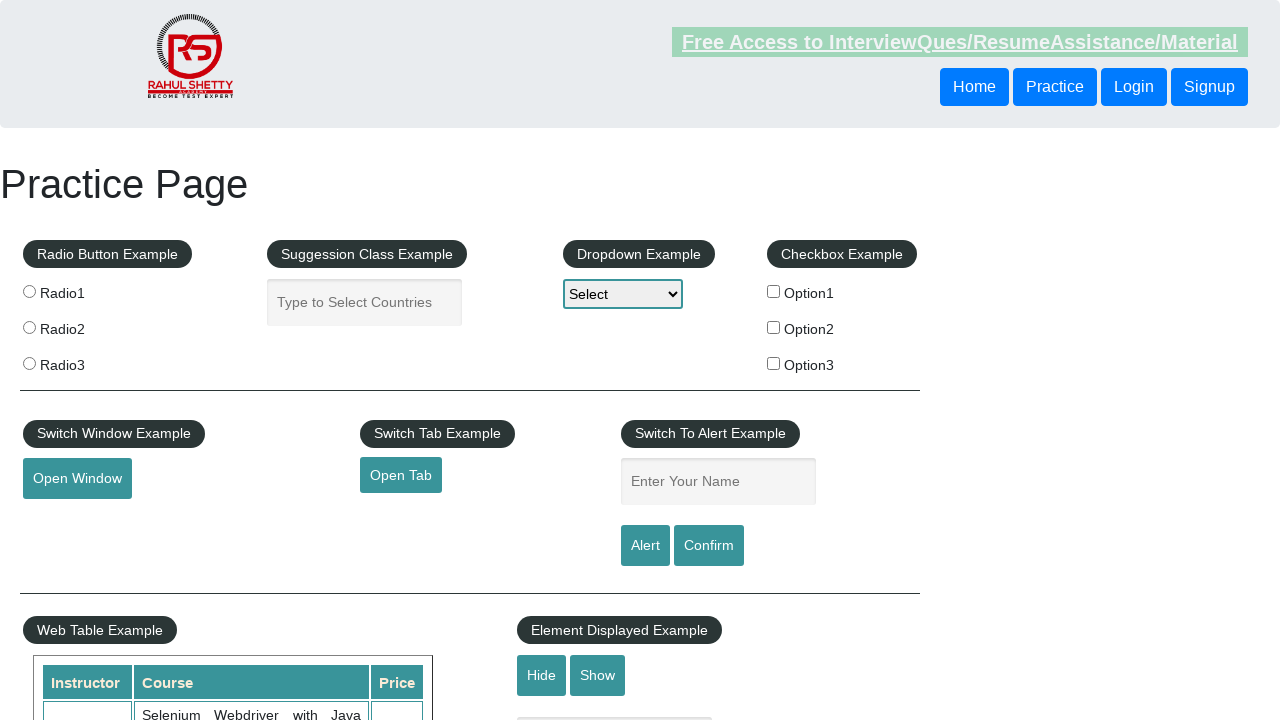

Retrieved all elements from third row: 2 elements
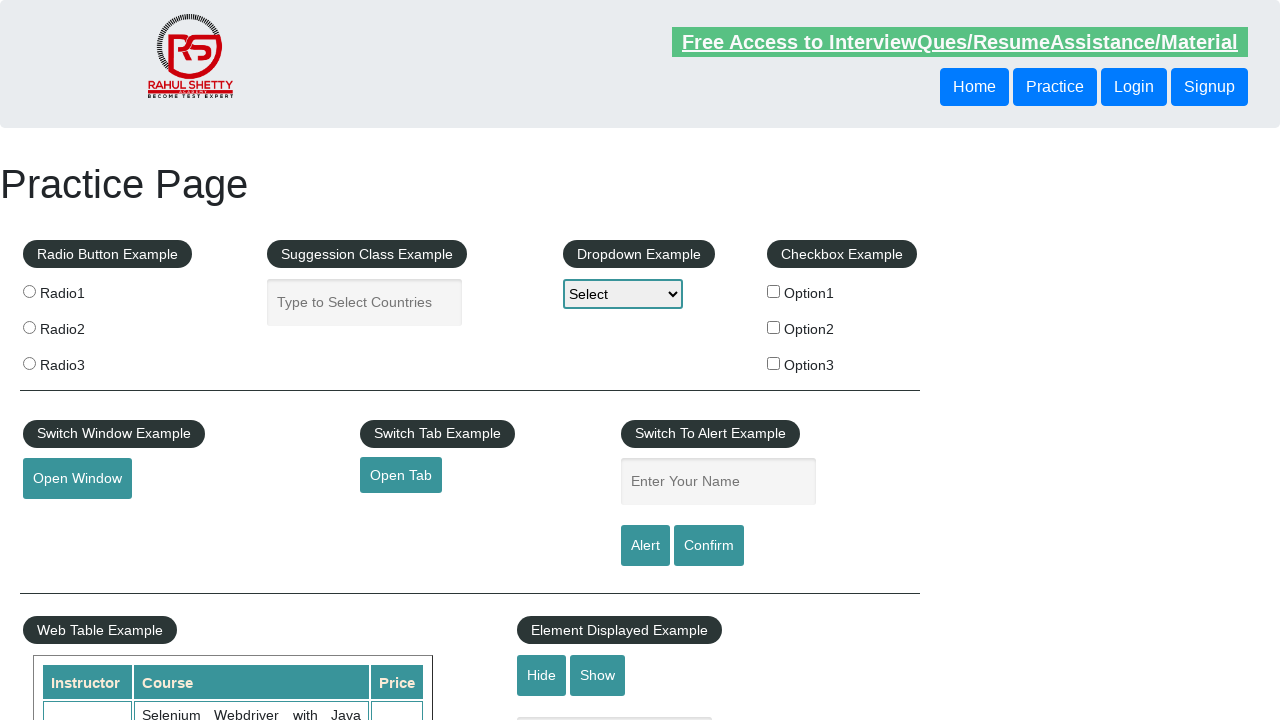

Extracted text content from third row element
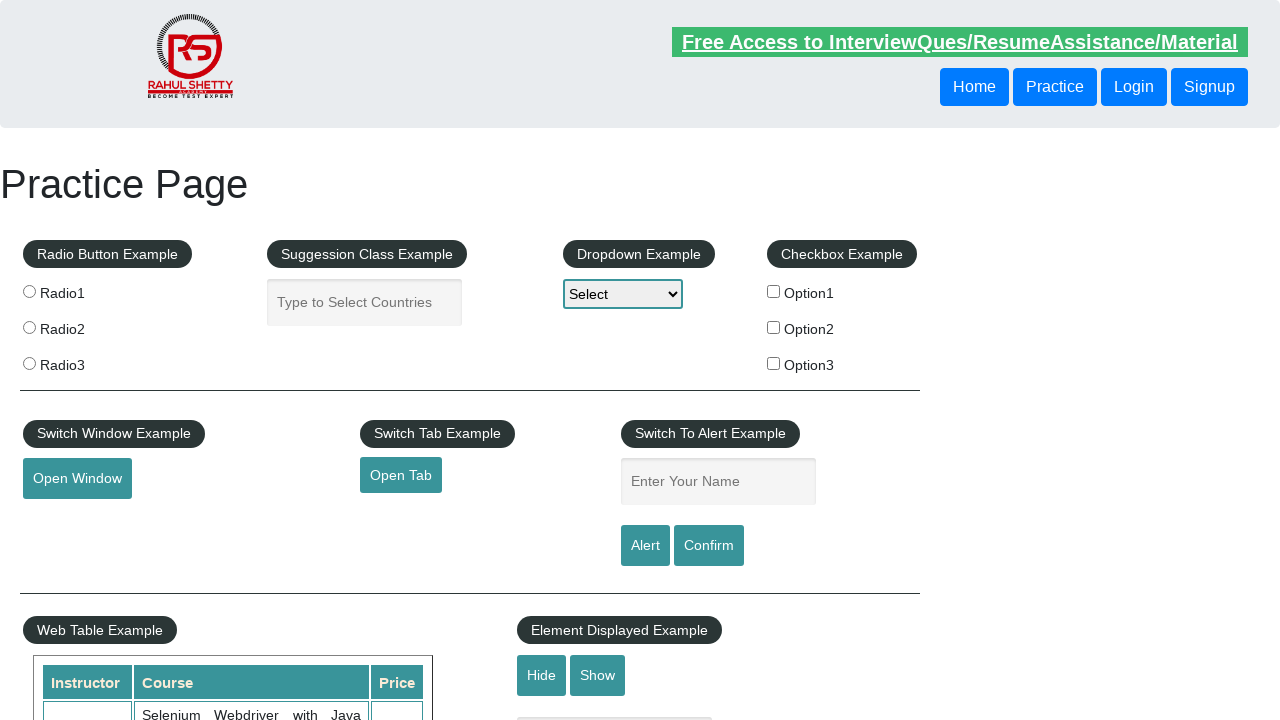

Extracted text content from third row element
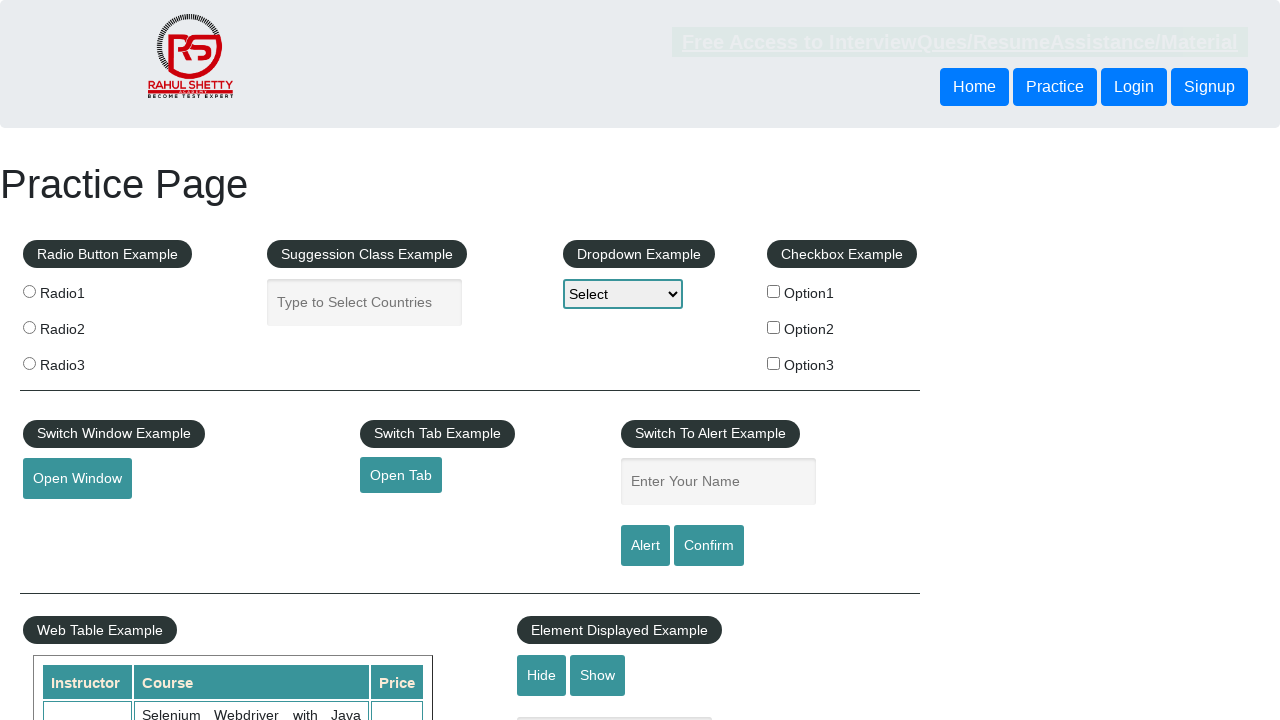

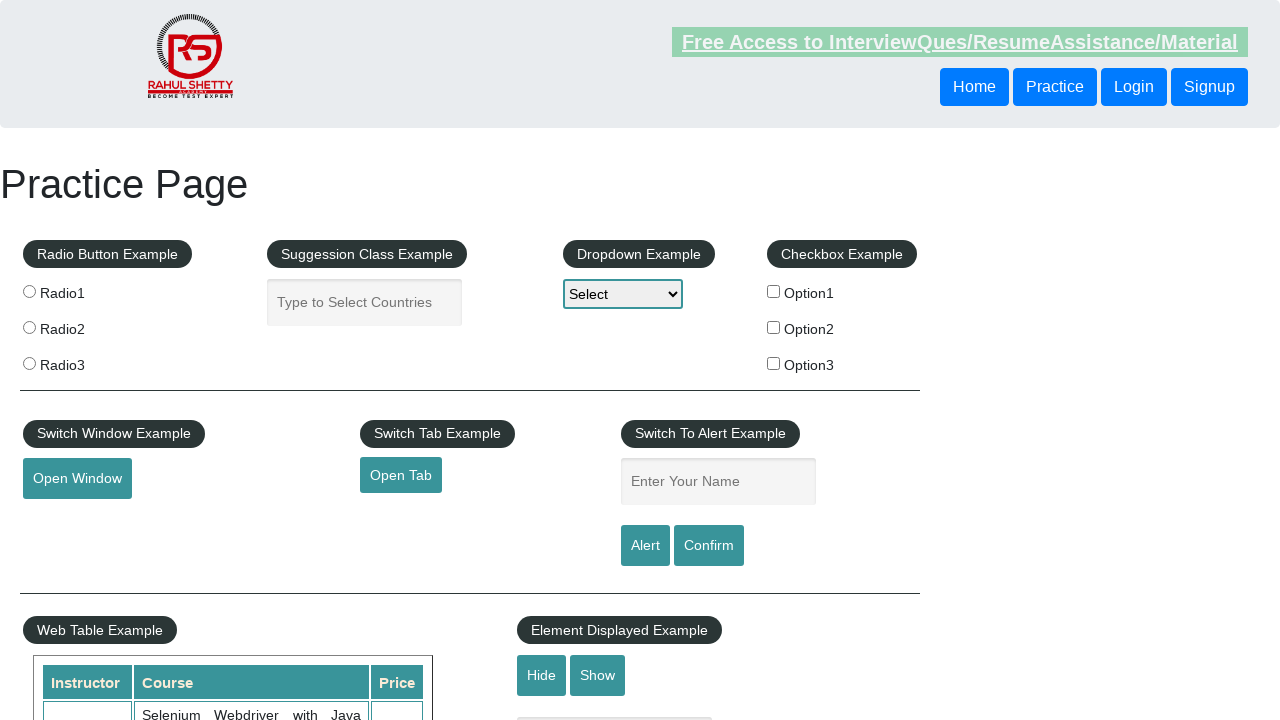